Tests that the Automation Exercise website loads correctly by verifying the page title matches the expected value "Automation Exercise".

Starting URL: https://automationexercise.com

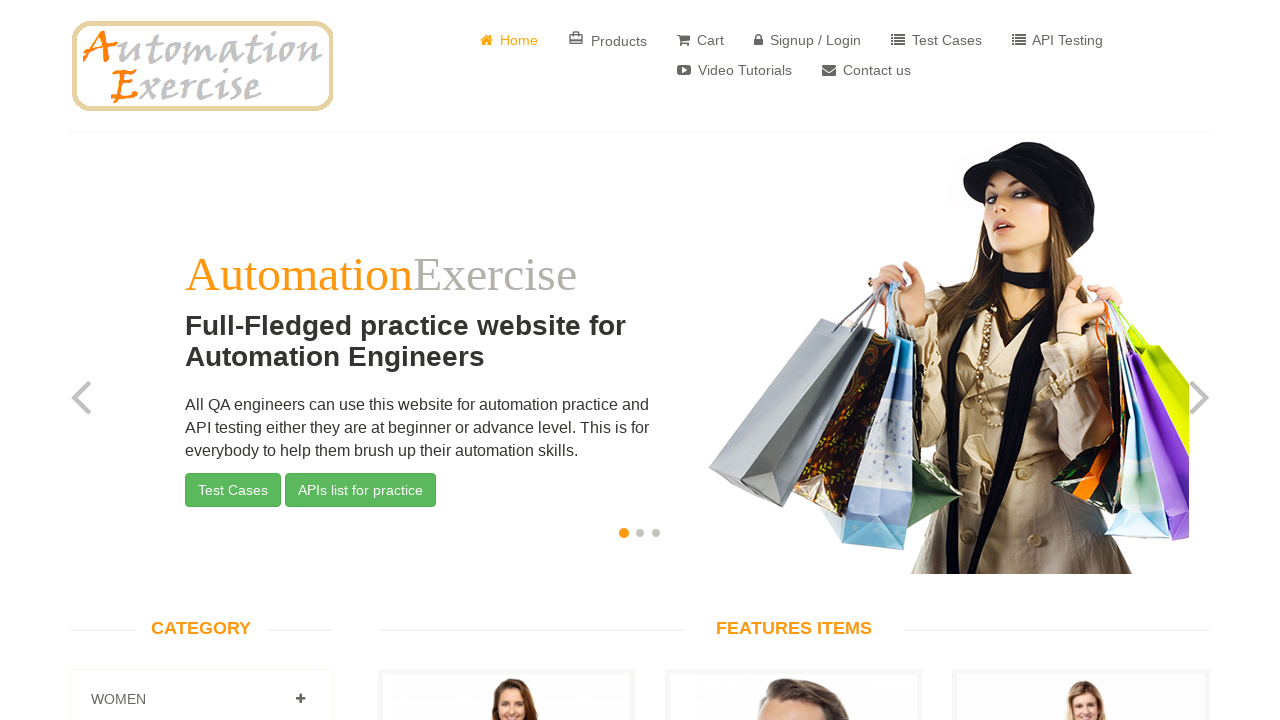

Waited for page to load (domcontentloaded state)
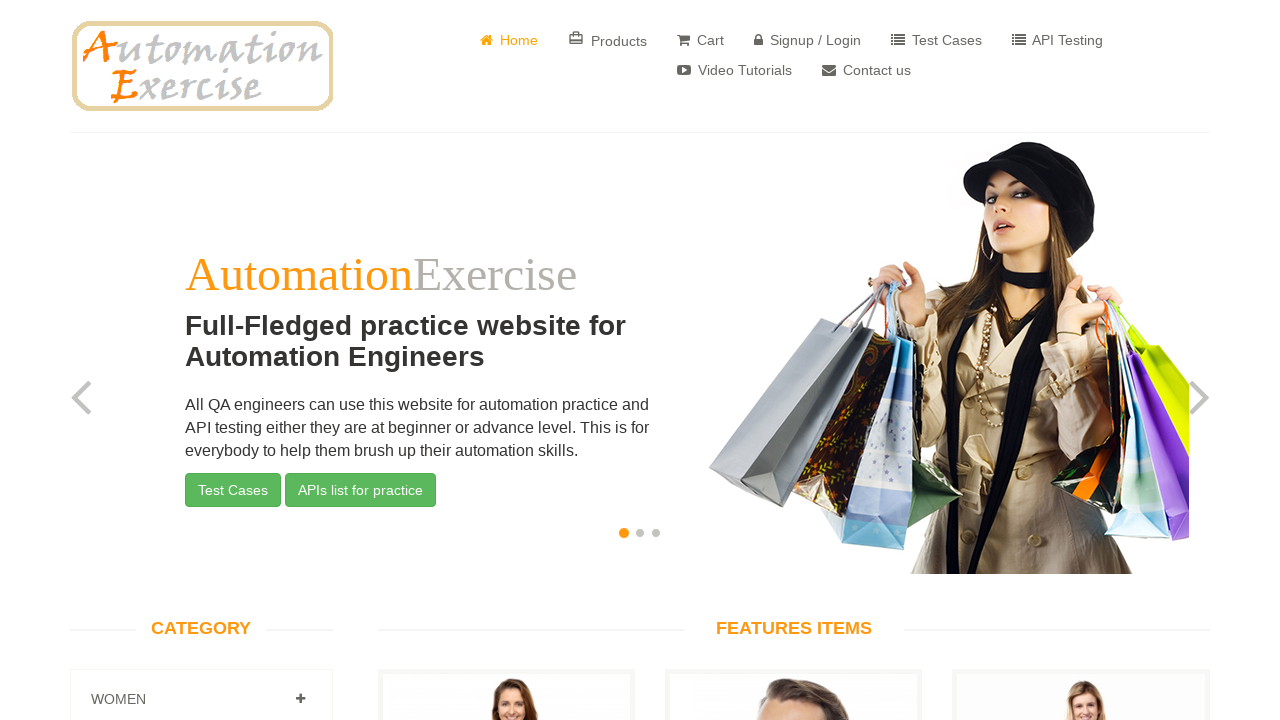

Retrieved page title
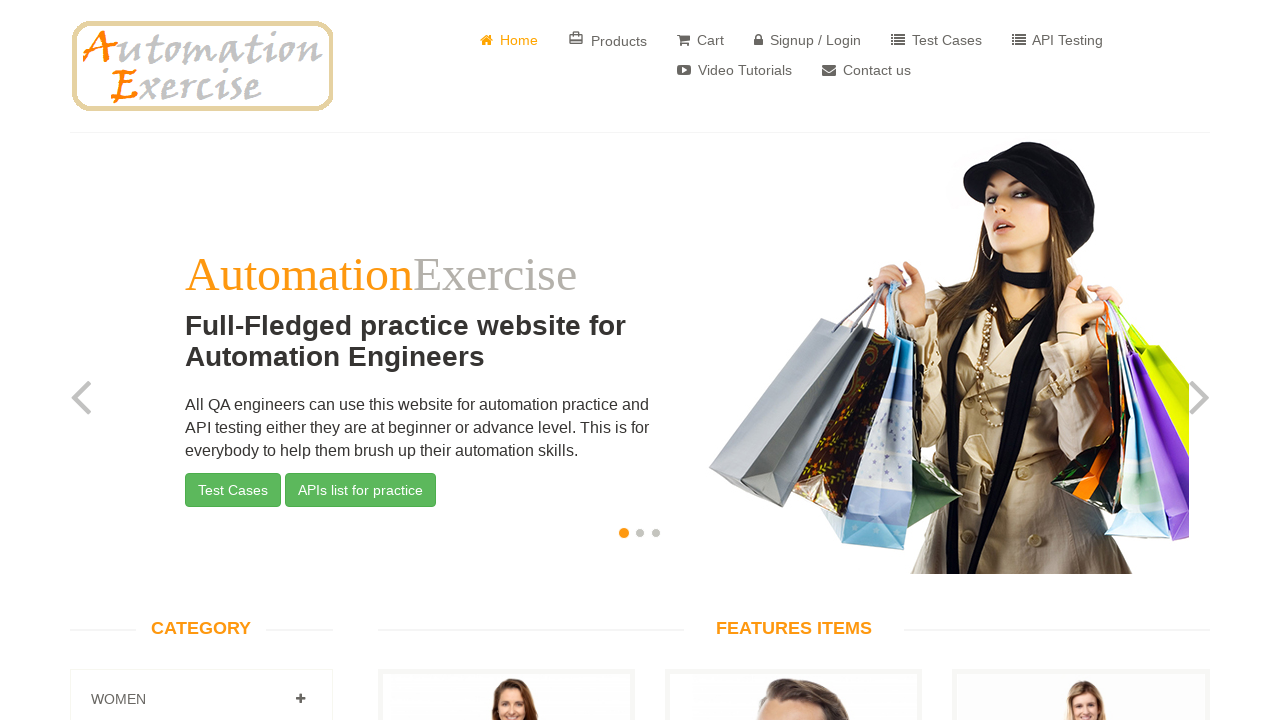

Verified page title matches expected value 'Automation Exercise'
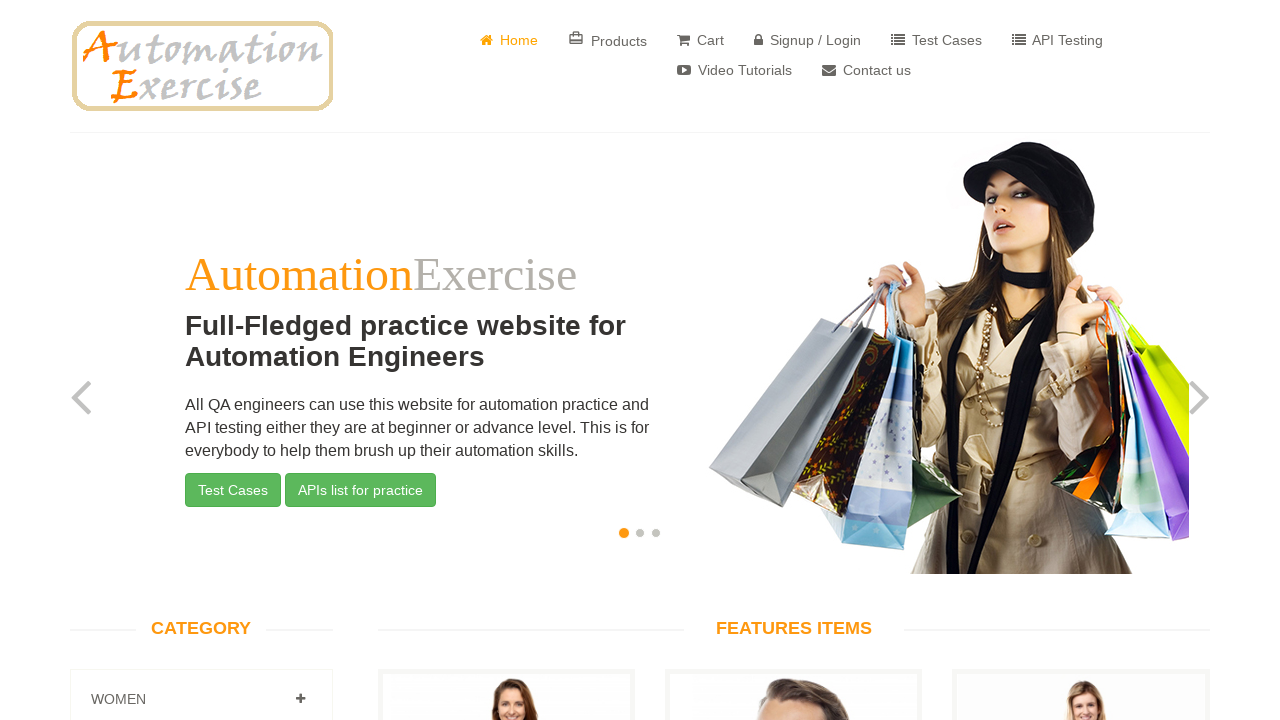

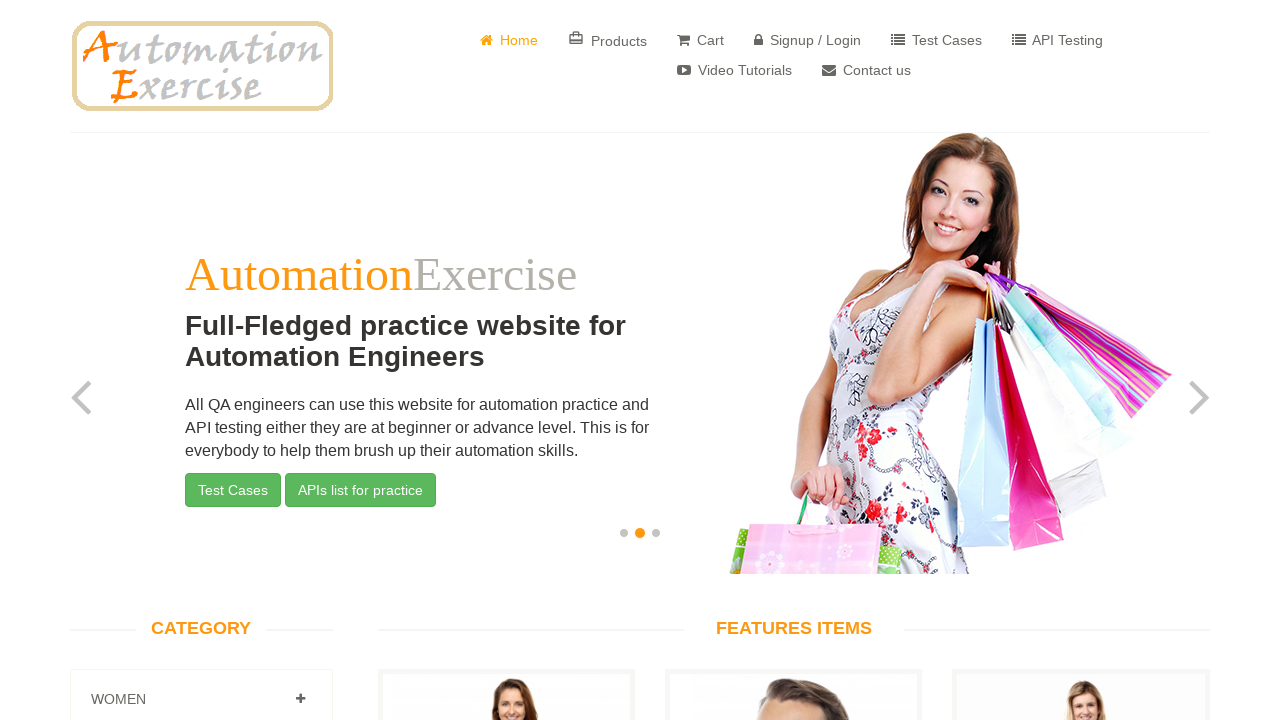